Tests submitting the feedback form without entering any data and verifies that the confirmation page shows empty/null values and correct button colors (green and red with white letters).

Starting URL: https://kristinek.github.io/site/tasks/provide_feedback

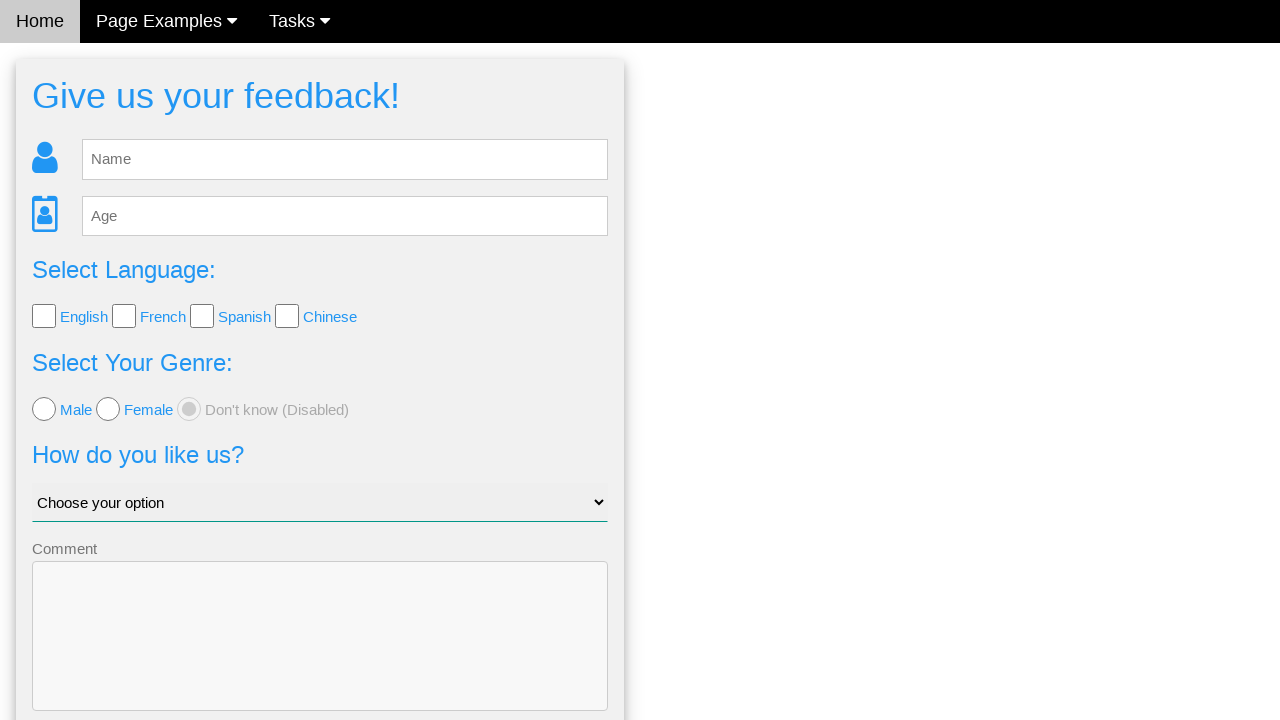

Waited for feedback form to load
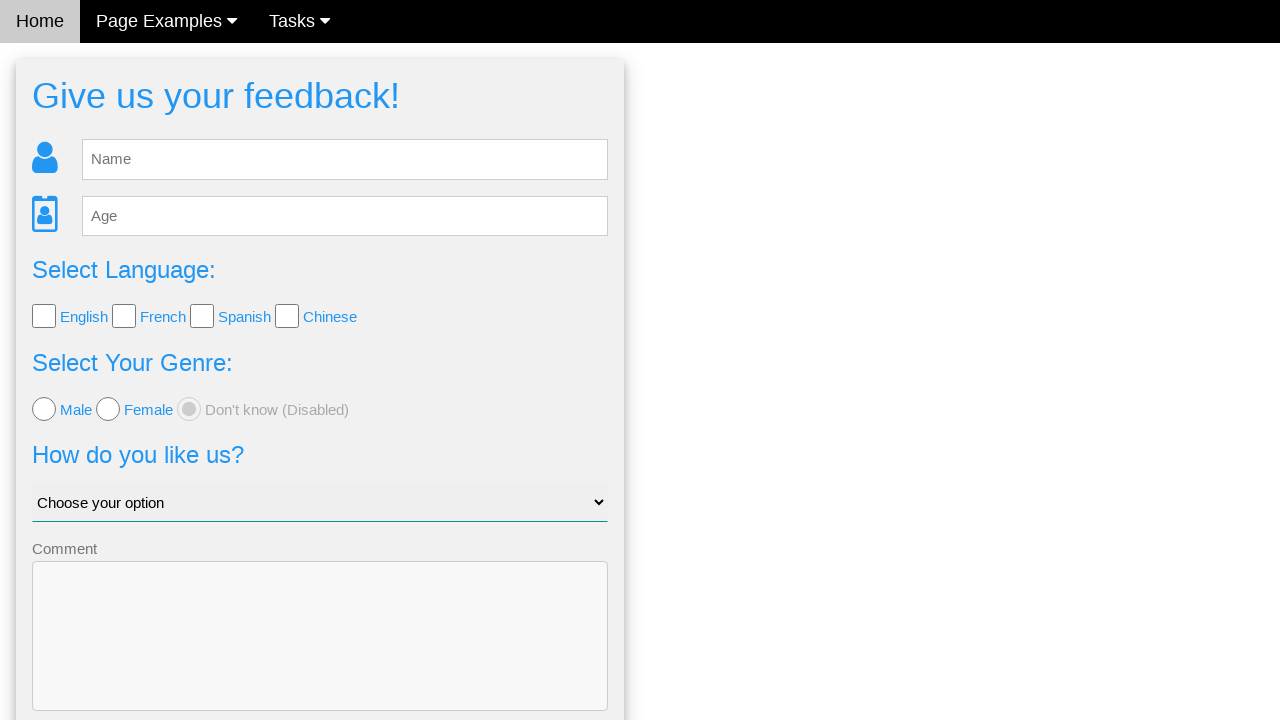

Clicked Send button without entering any data at (320, 656) on button[type='submit'], .w3-btn.w3-blue, button:has-text('Send')
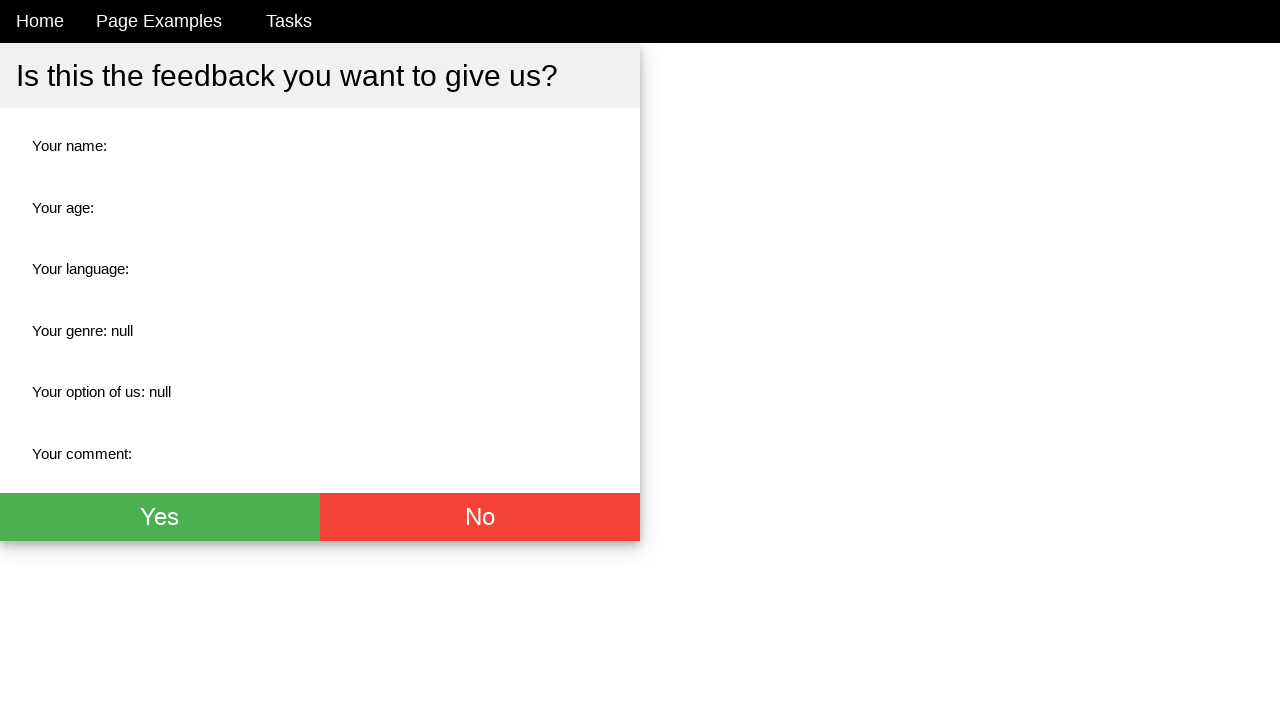

Waited for confirmation page with Yes/No buttons to load
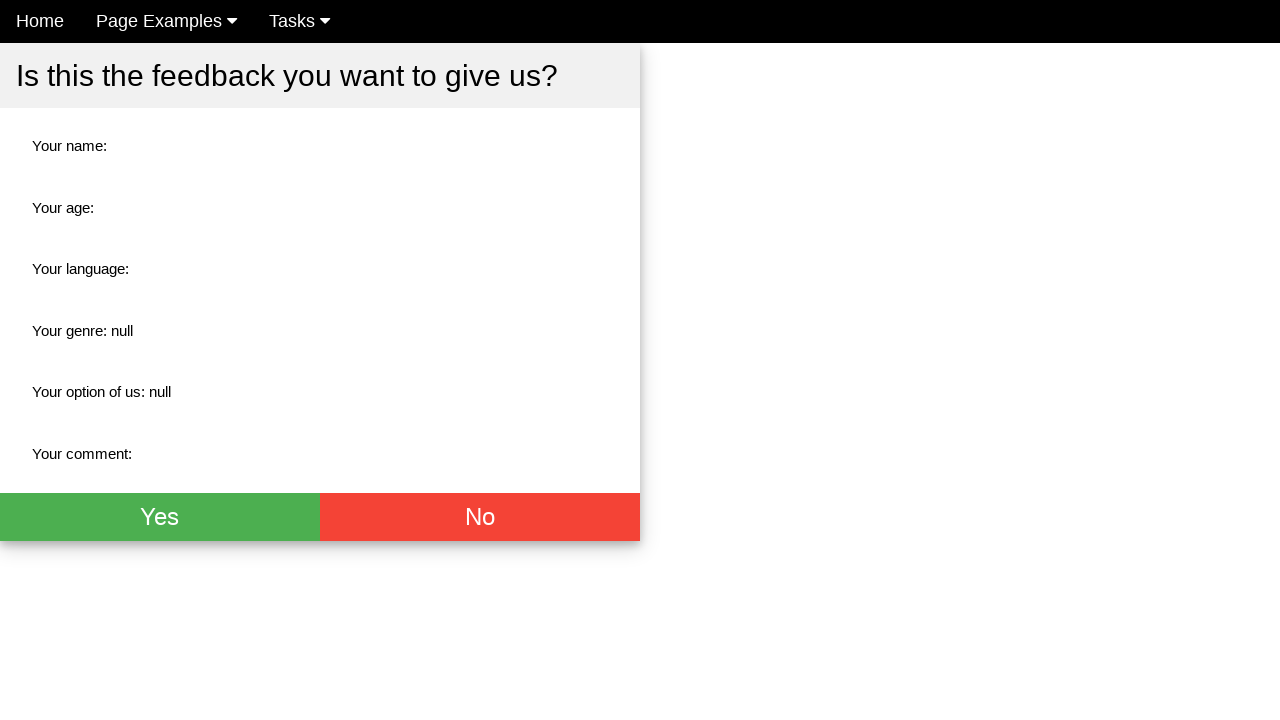

Verified Yes button (green) is visible on confirmation page
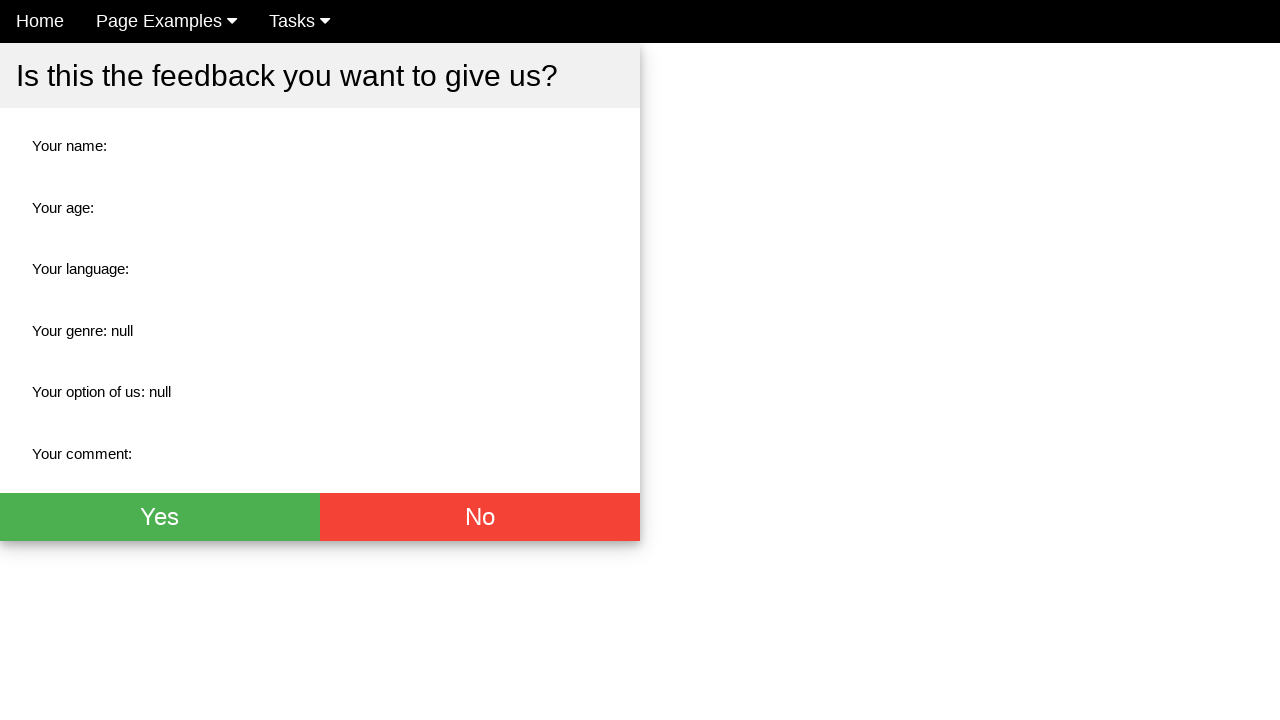

Verified No button (red) is visible on confirmation page
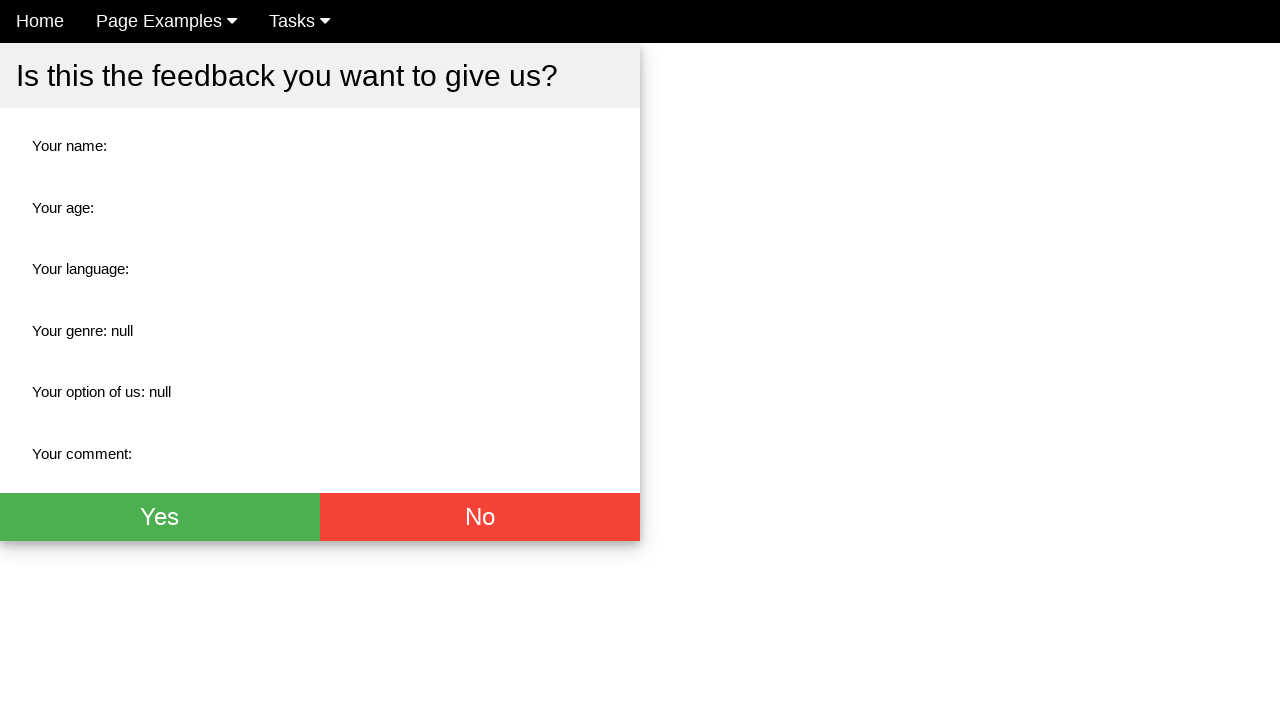

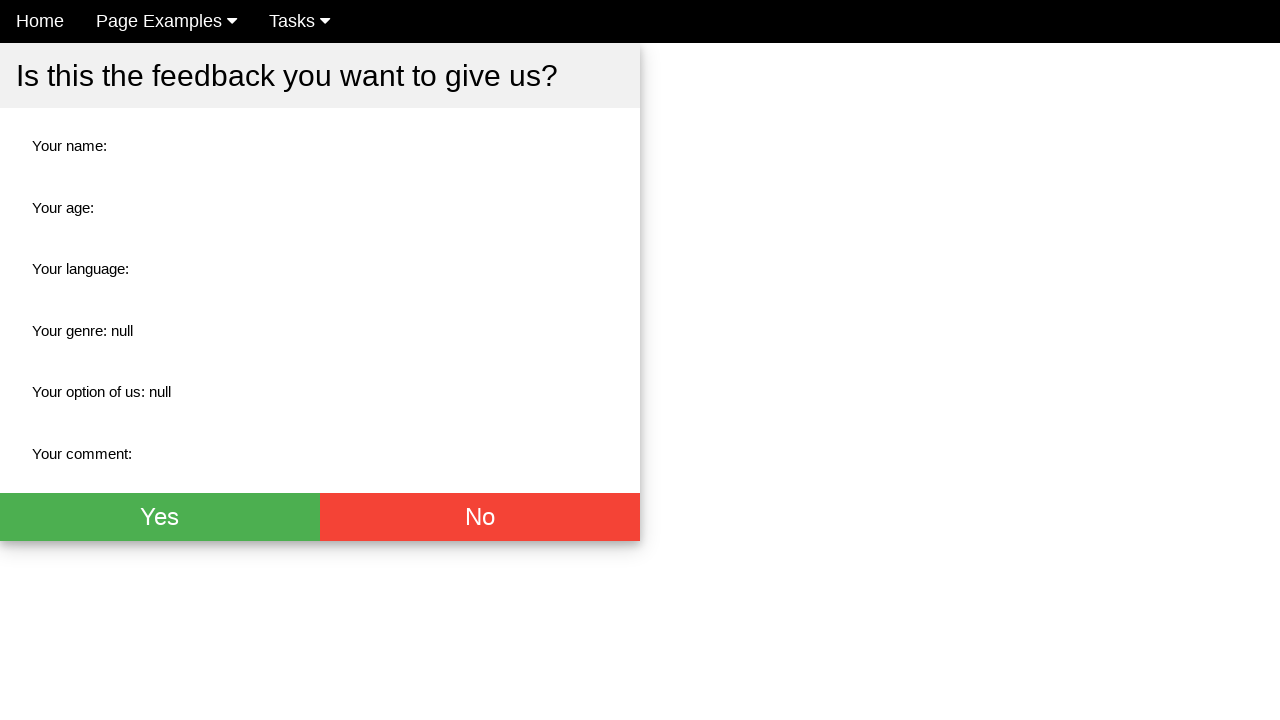